Navigates to Samsung Galaxy S7 product page and verifies the price

Starting URL: https://www.demoblaze.com/

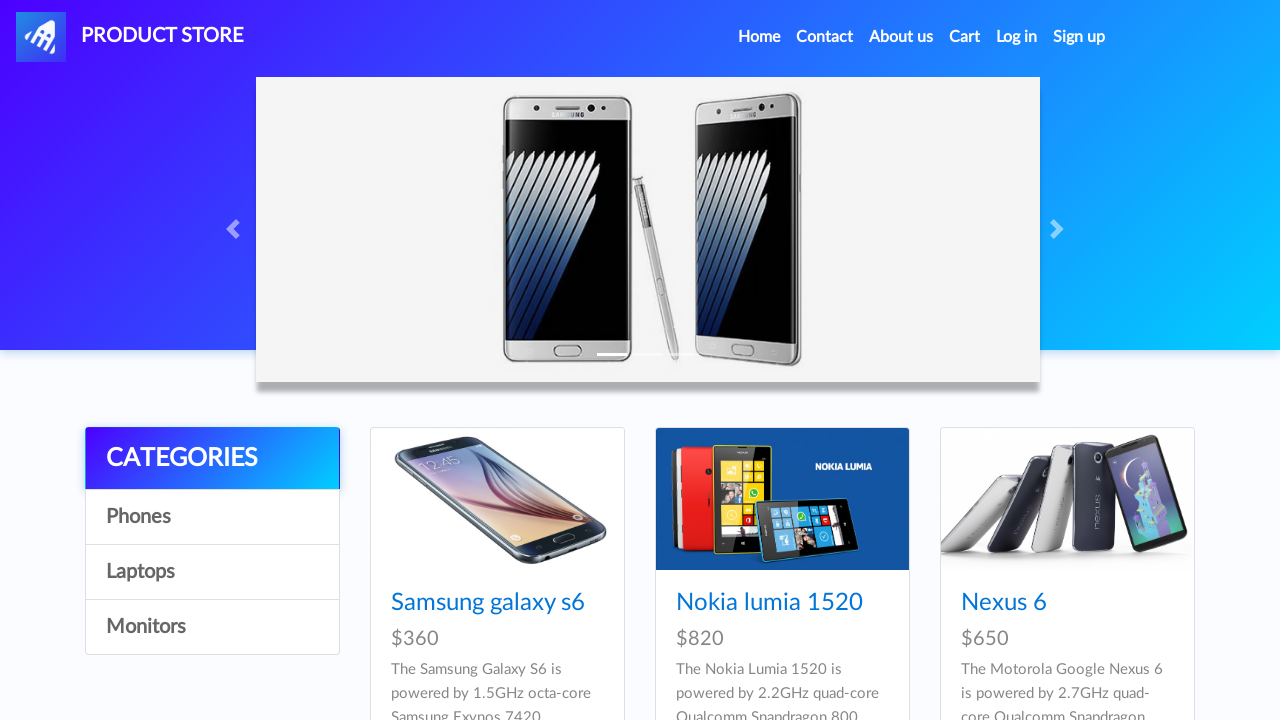

Clicked on Samsung Galaxy S7 product link at (488, 361) on h4 a[href='prod.html?idp_=4']
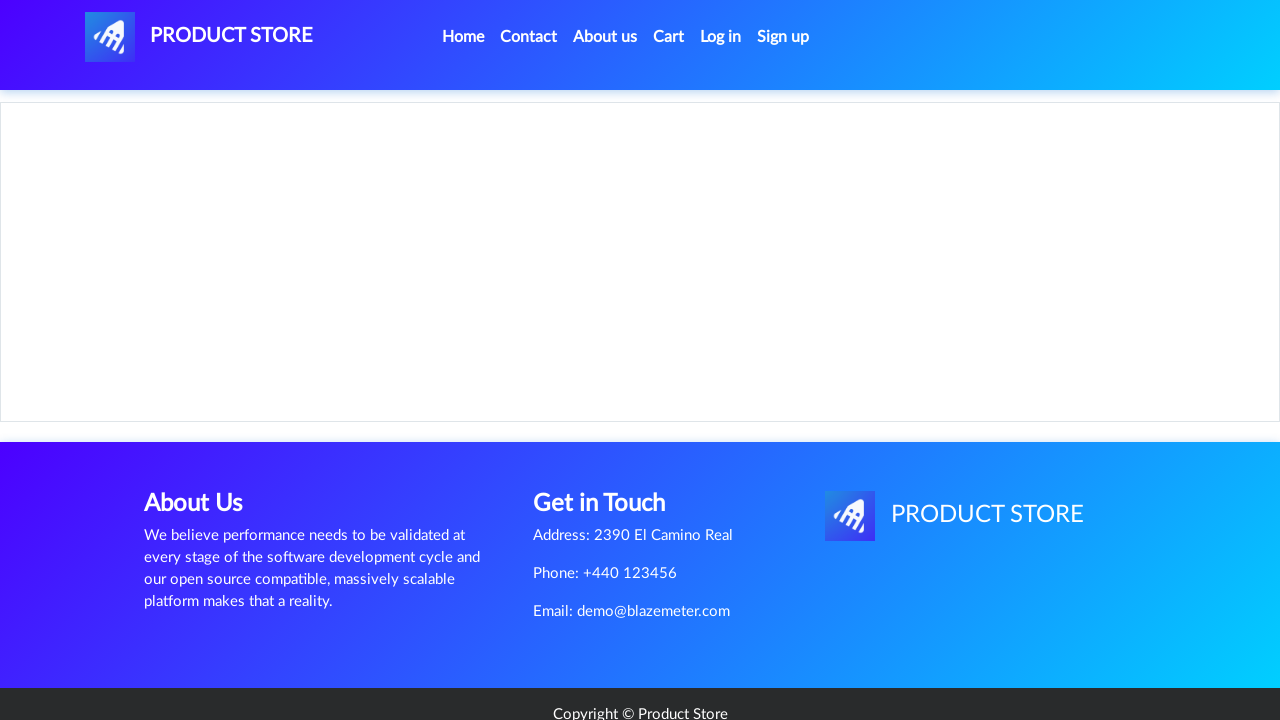

Price container loaded on Samsung Galaxy S7 product page
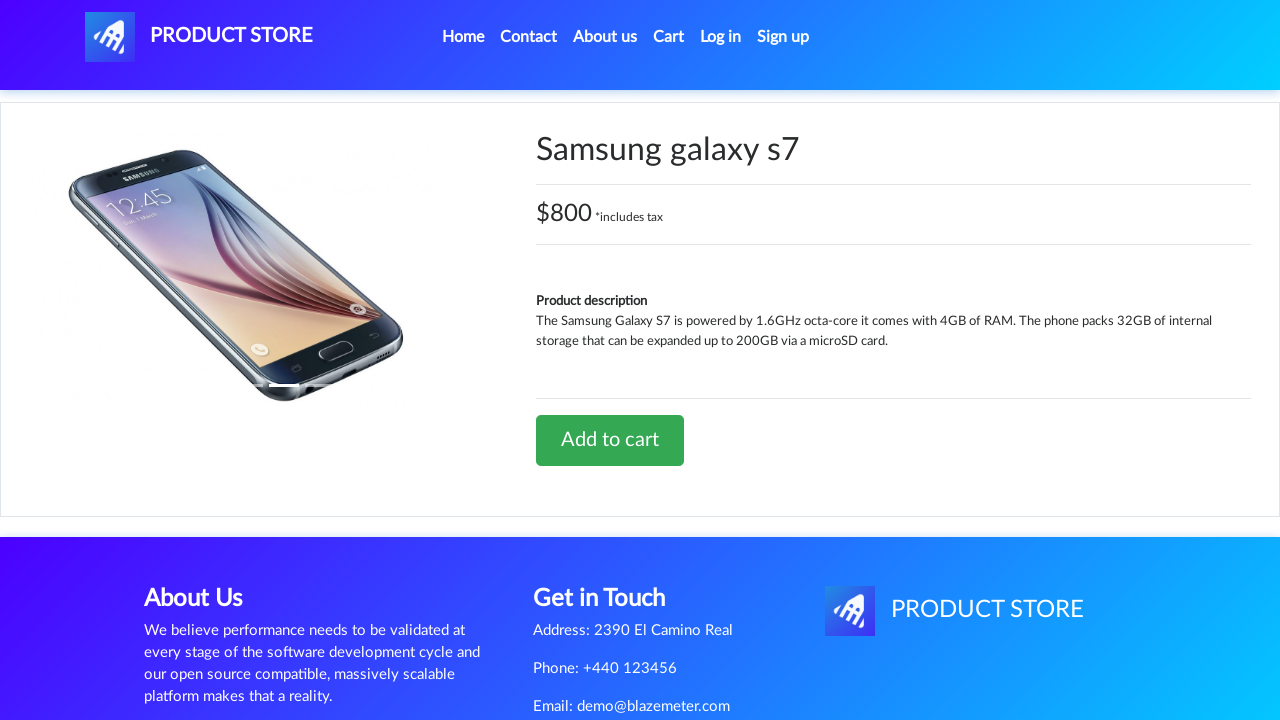

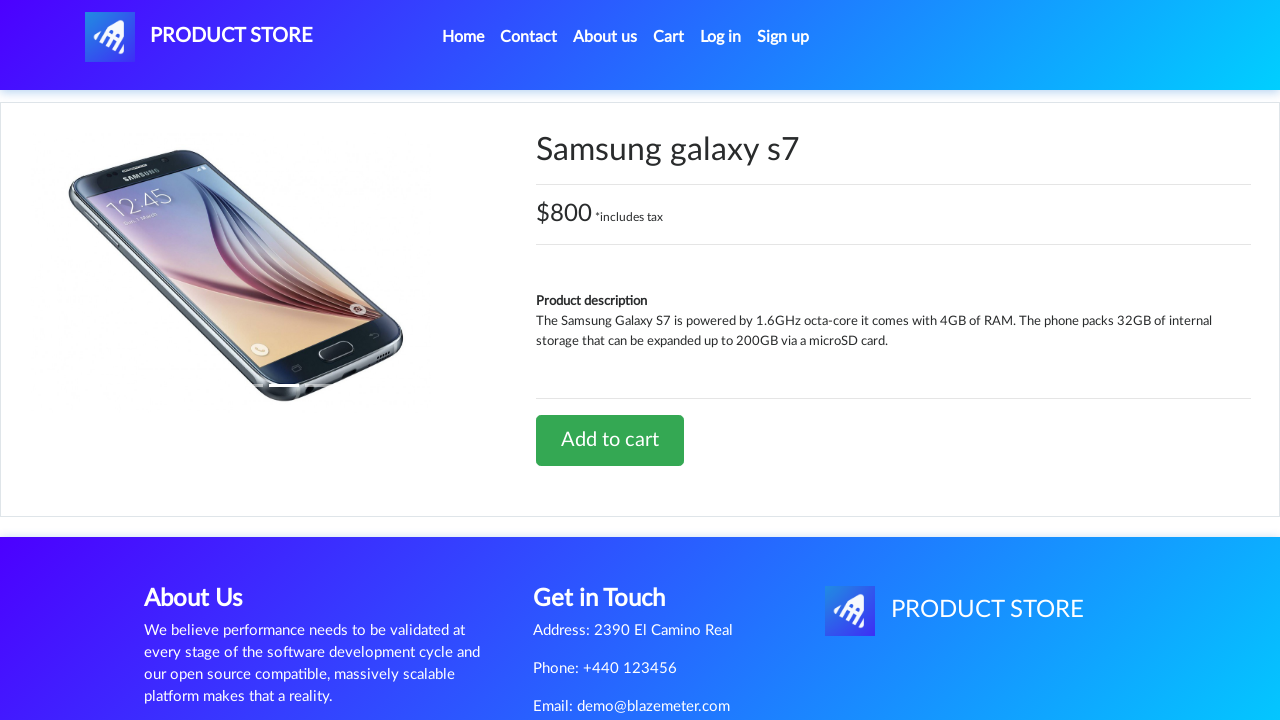